Tests file upload functionality by uploading a file and verifying it appears as uploaded

Starting URL: http://theinternet.przyklady.javastart.pl/upload

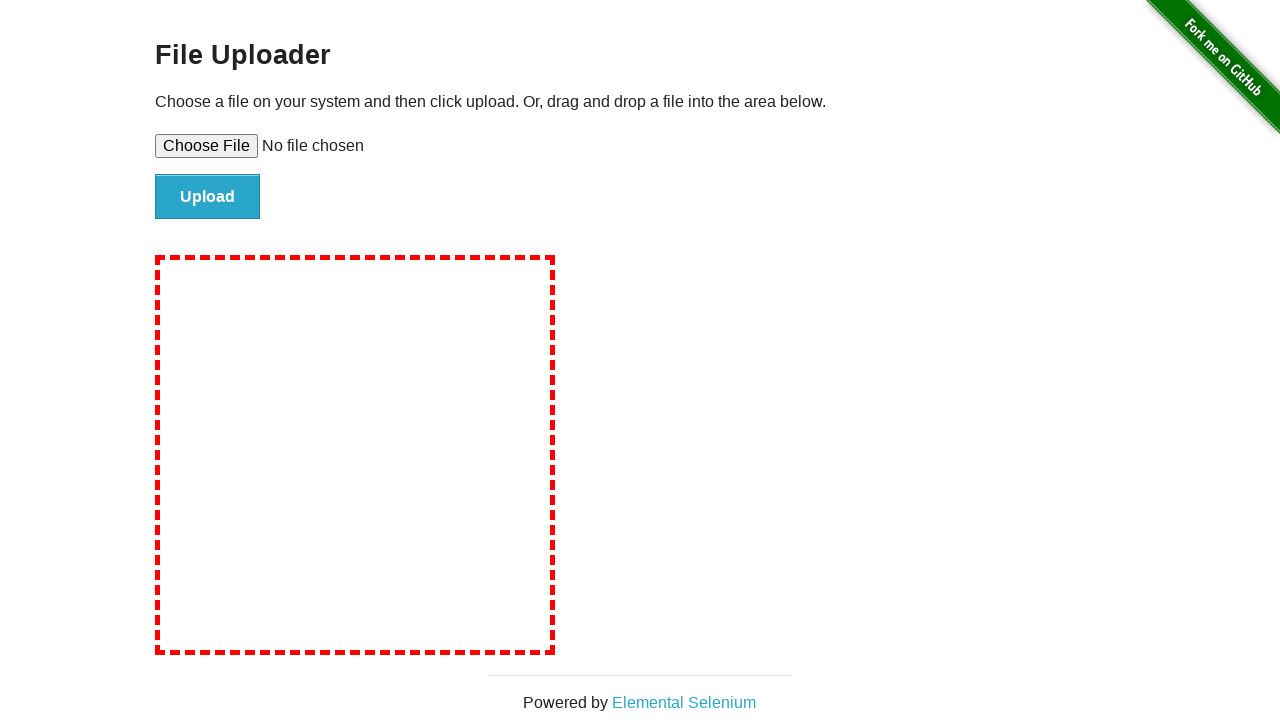

Set input file to upload temporary test file
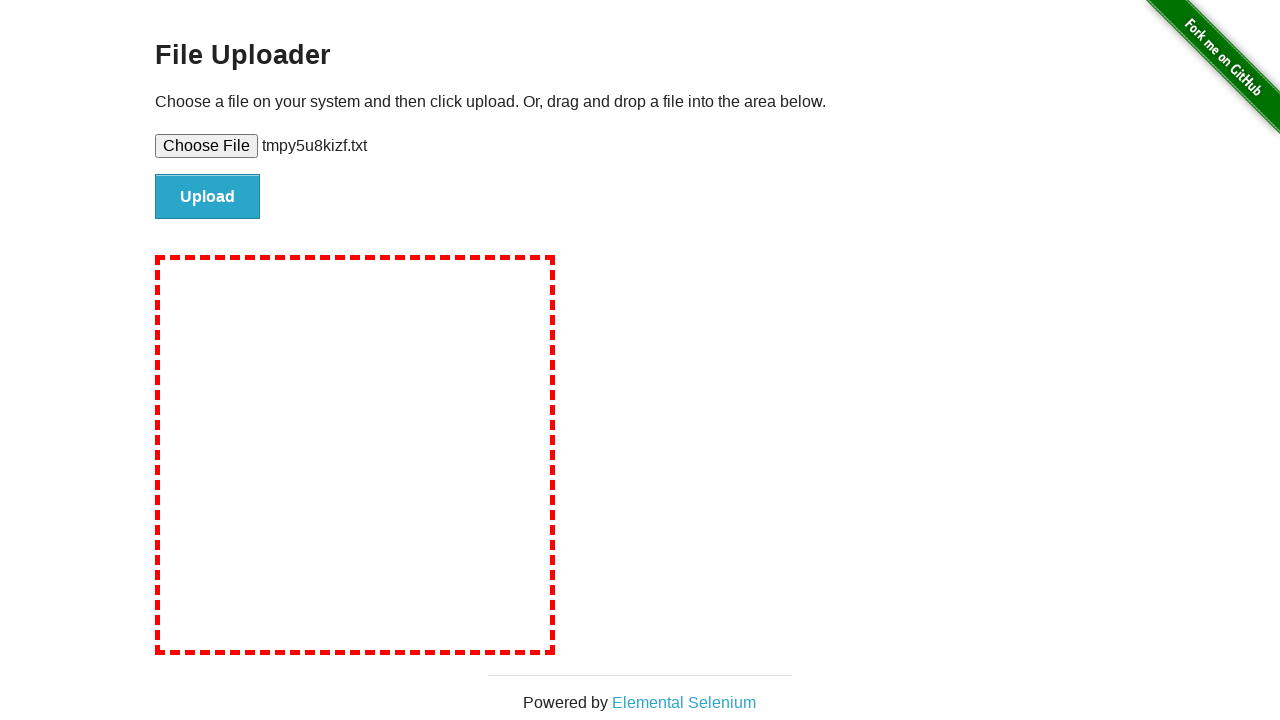

Clicked file submit button to upload at (208, 197) on #file-submit
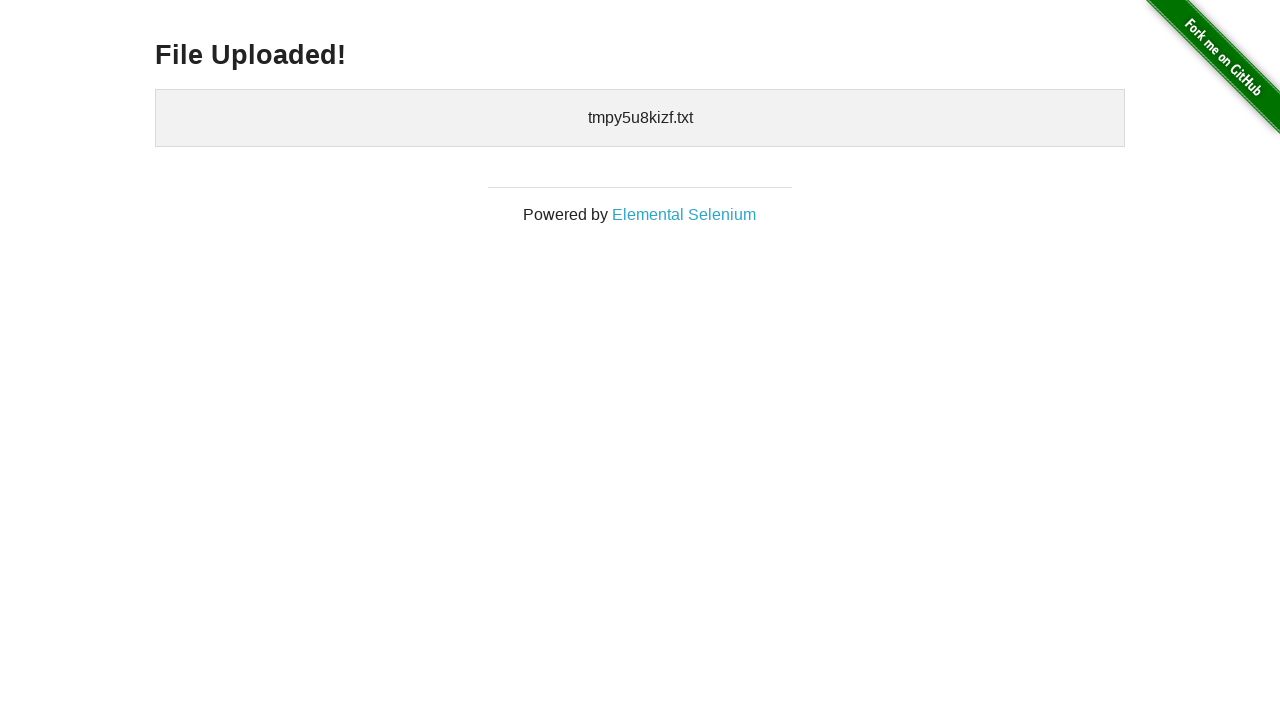

Located uploaded files element
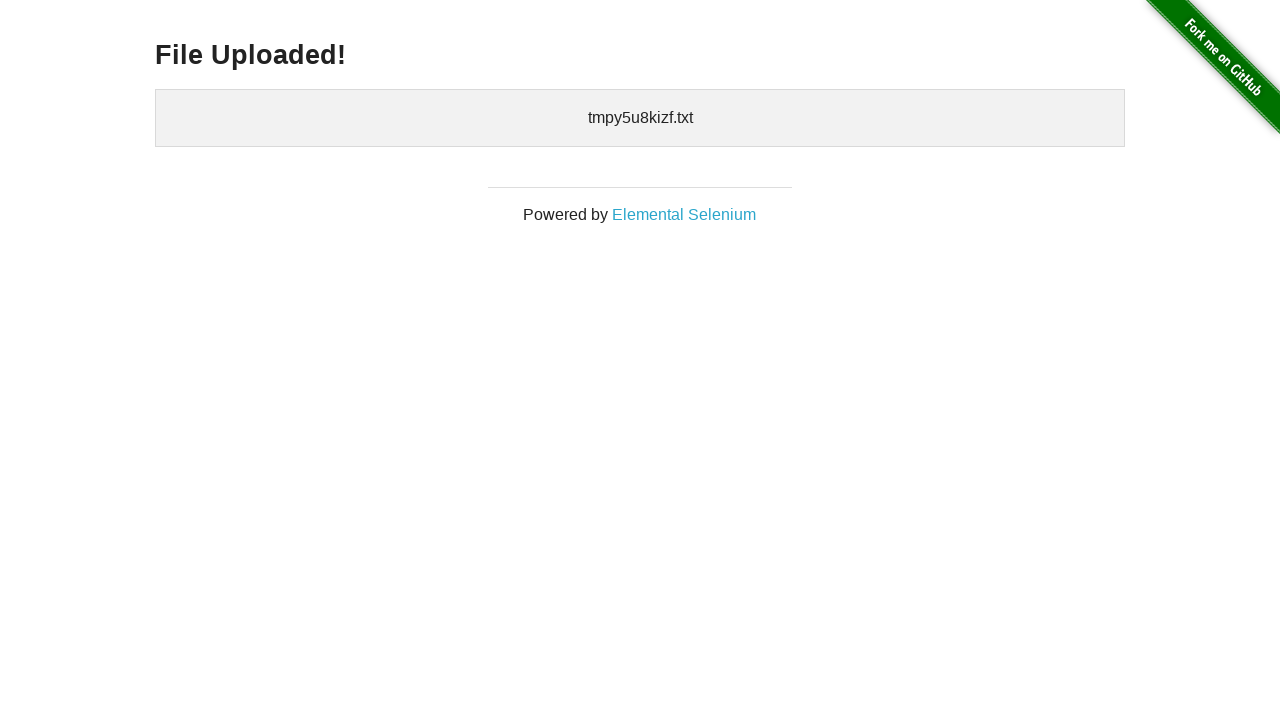

Verified uploaded filename appears in uploaded files list
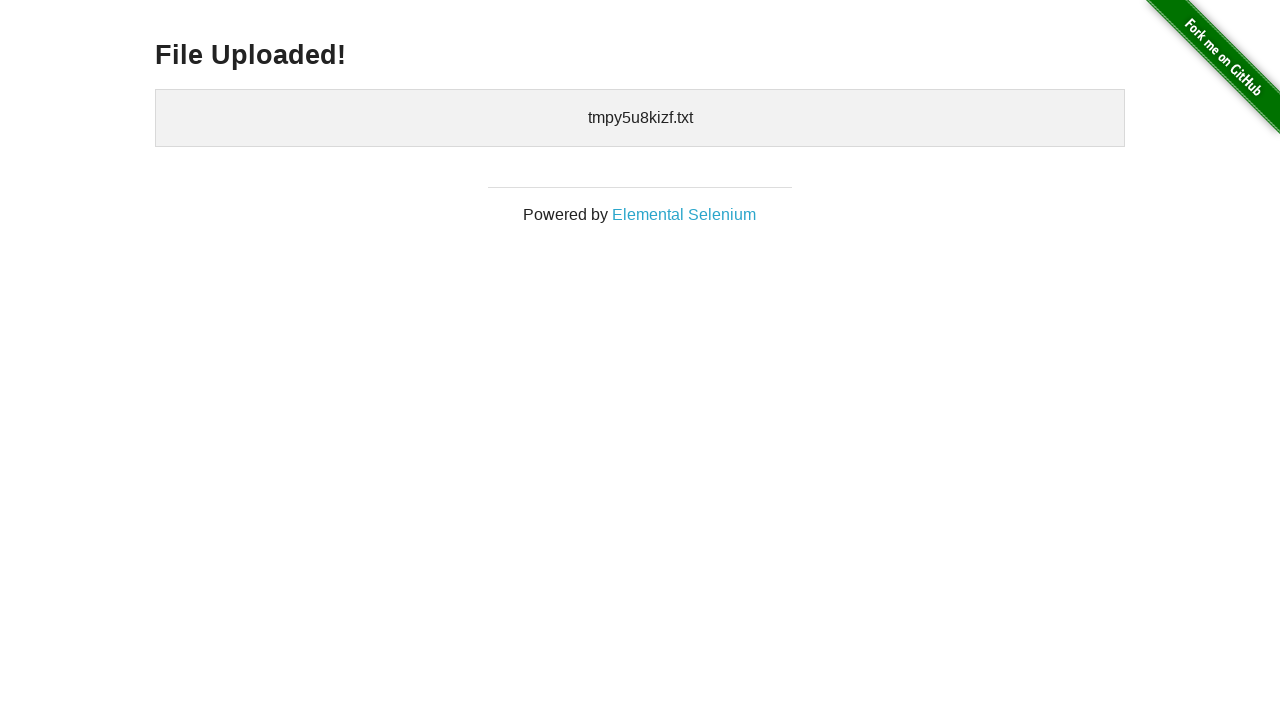

Cleaned up temporary test file
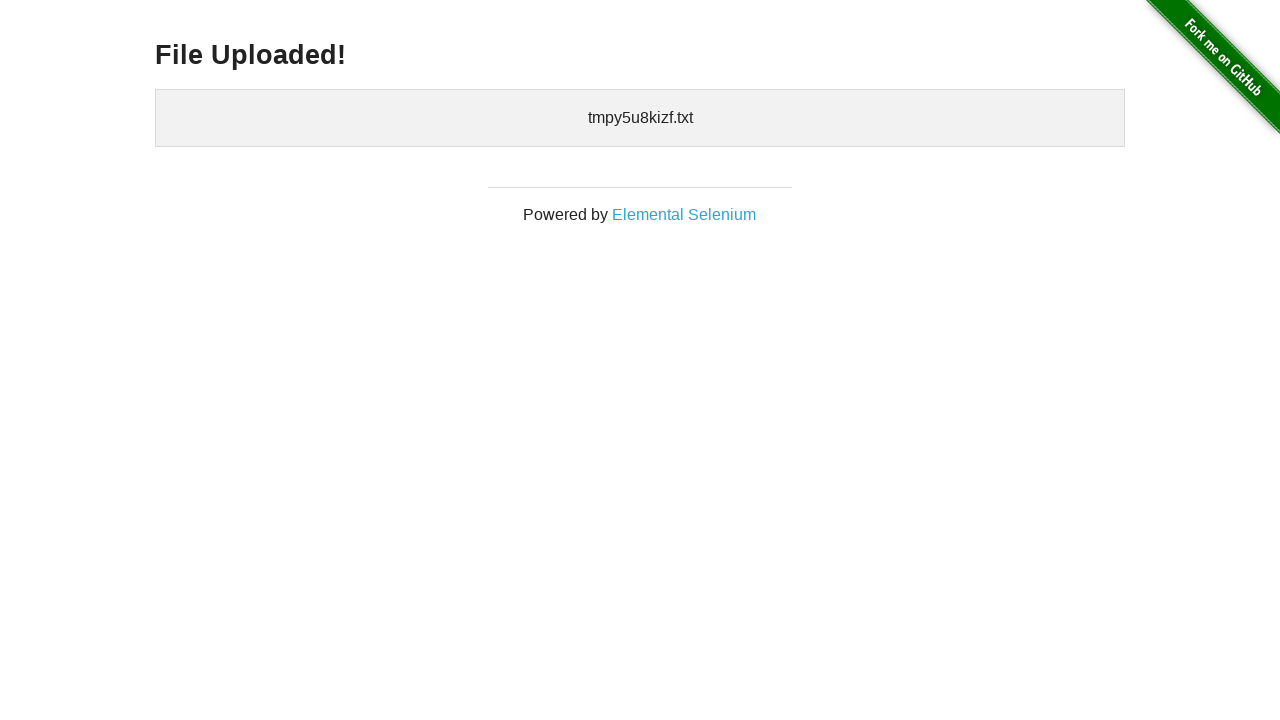

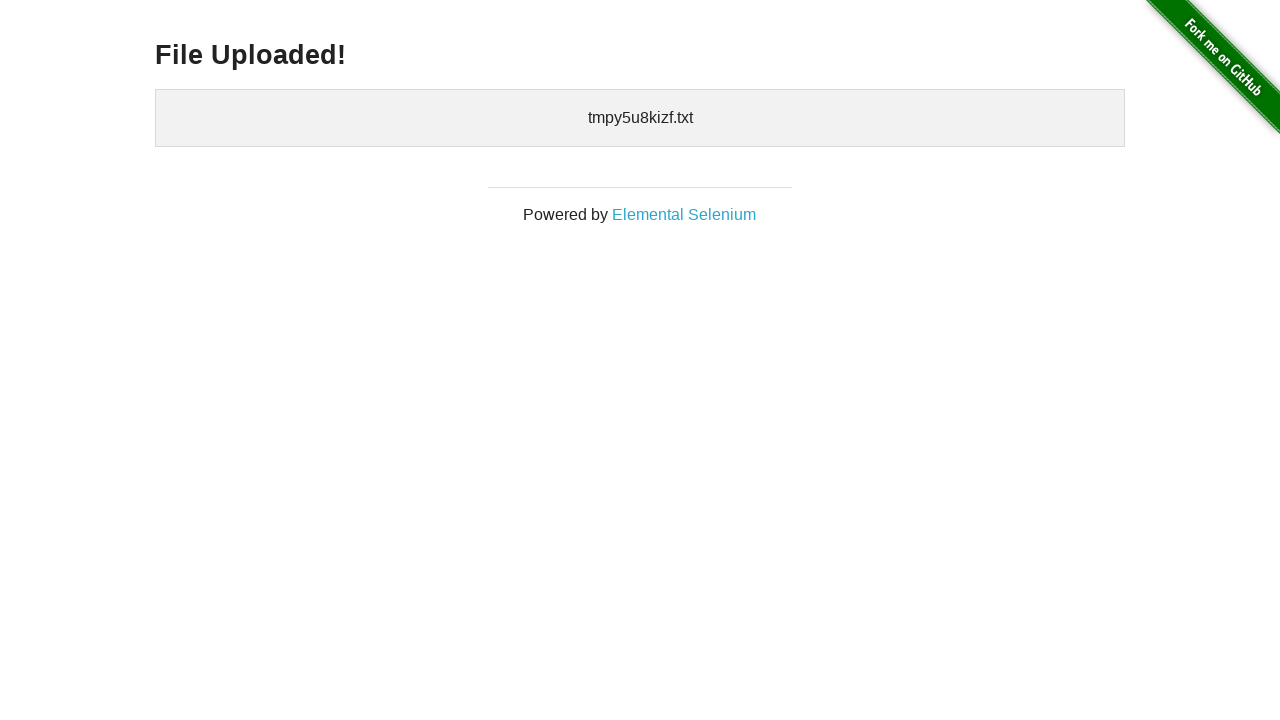